Tests various JavaScript alert interactions on DemoQA - clicking buttons that trigger different alert types (OK alert, timed alert, confirm alert, prompt alert) and handling each alert appropriately by accepting, dismissing, or filling in text.

Starting URL: https://demoqa.com/

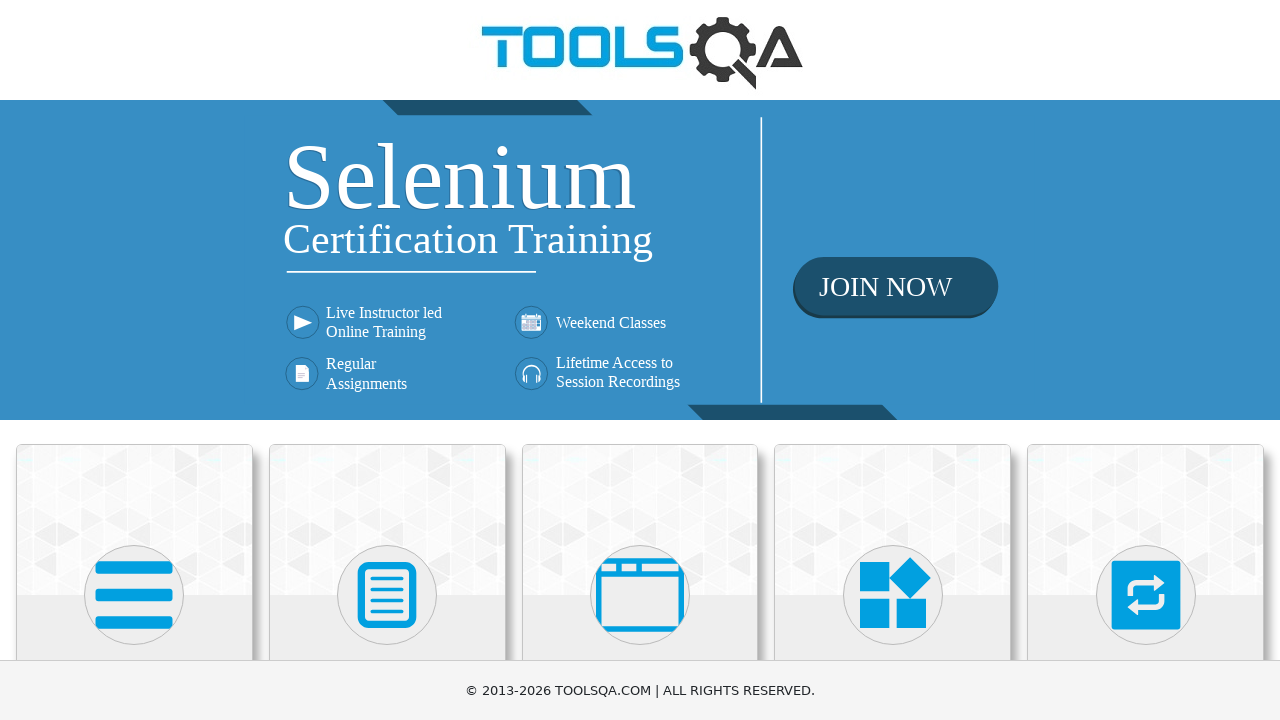

Clicked on 'Alerts, Frame & Windows' menu at (640, 360) on xpath=//h5[text()='Alerts, Frame & Windows']
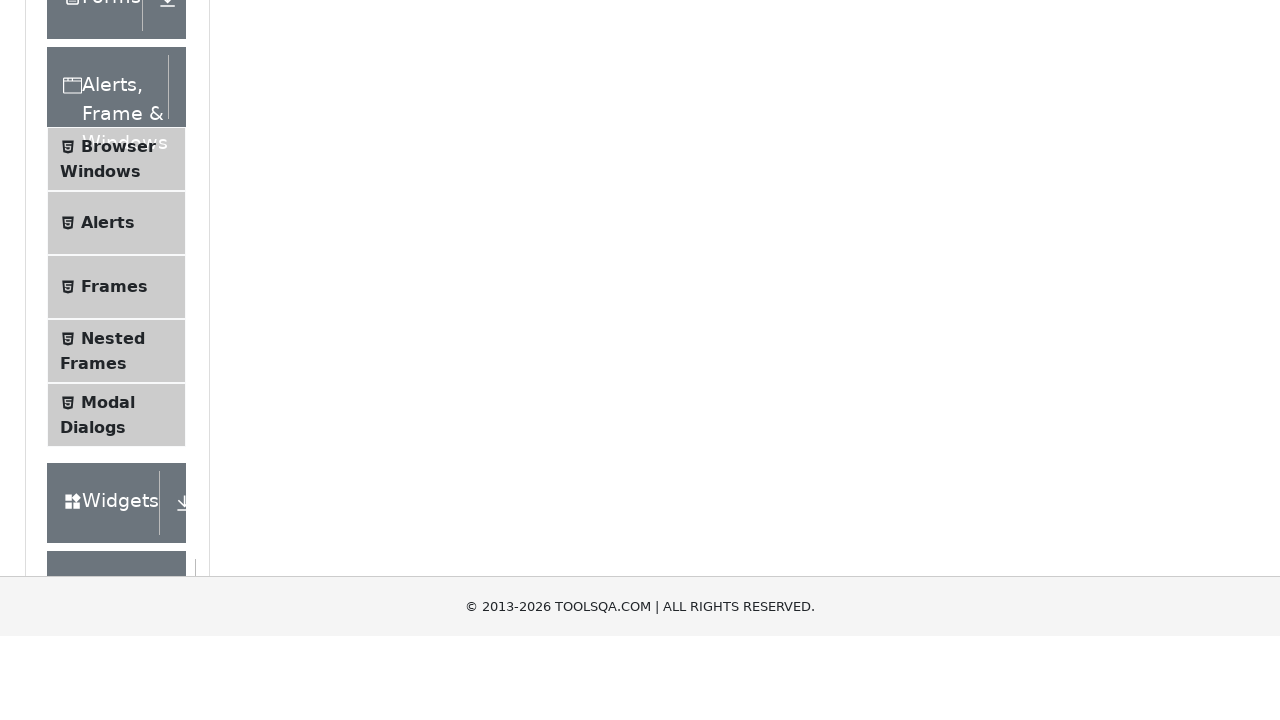

Clicked on 'Alerts' submenu at (108, 501) on xpath=//span[text()='Alerts']
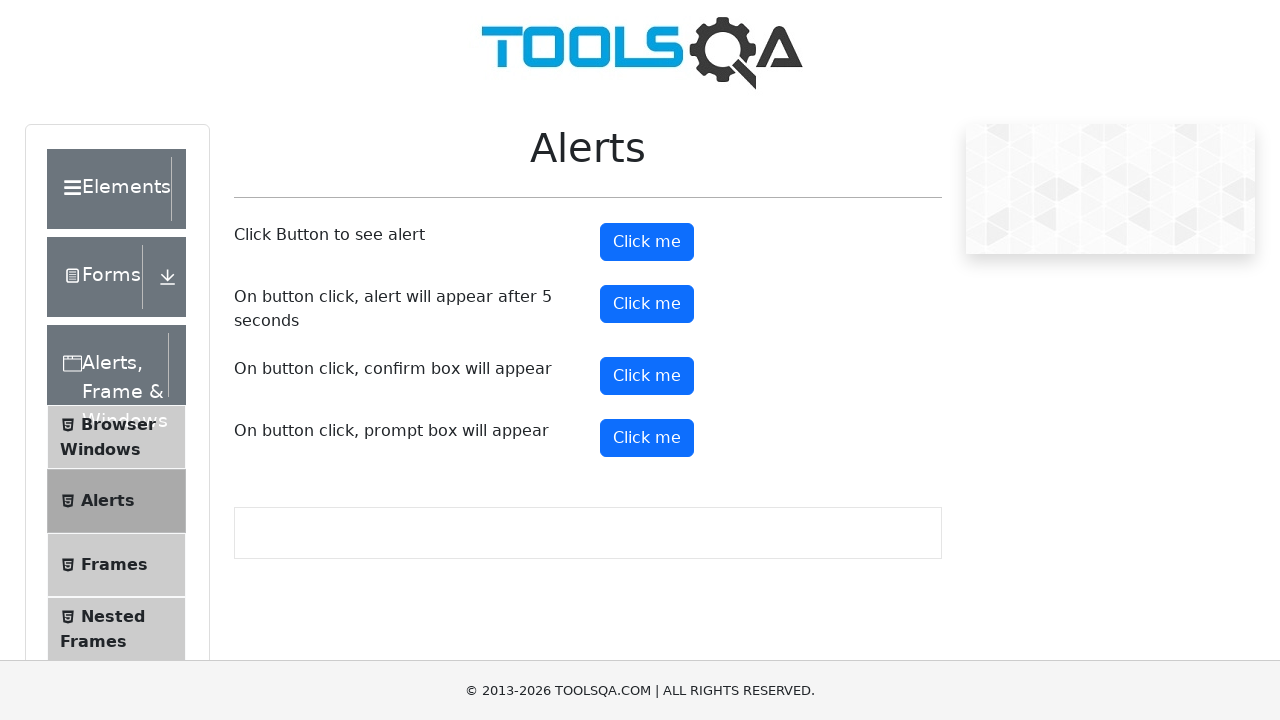

Set up dialog handler to accept alerts
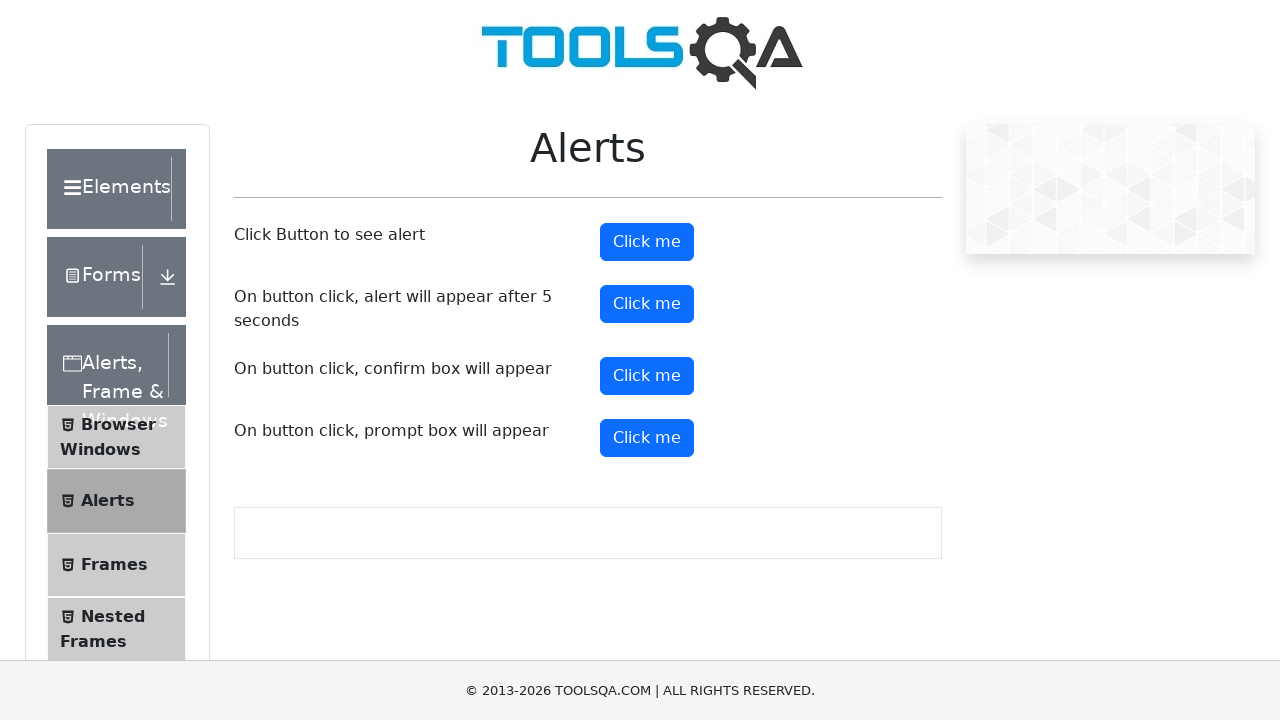

Clicked alert button to trigger OK alert at (647, 242) on #alertButton
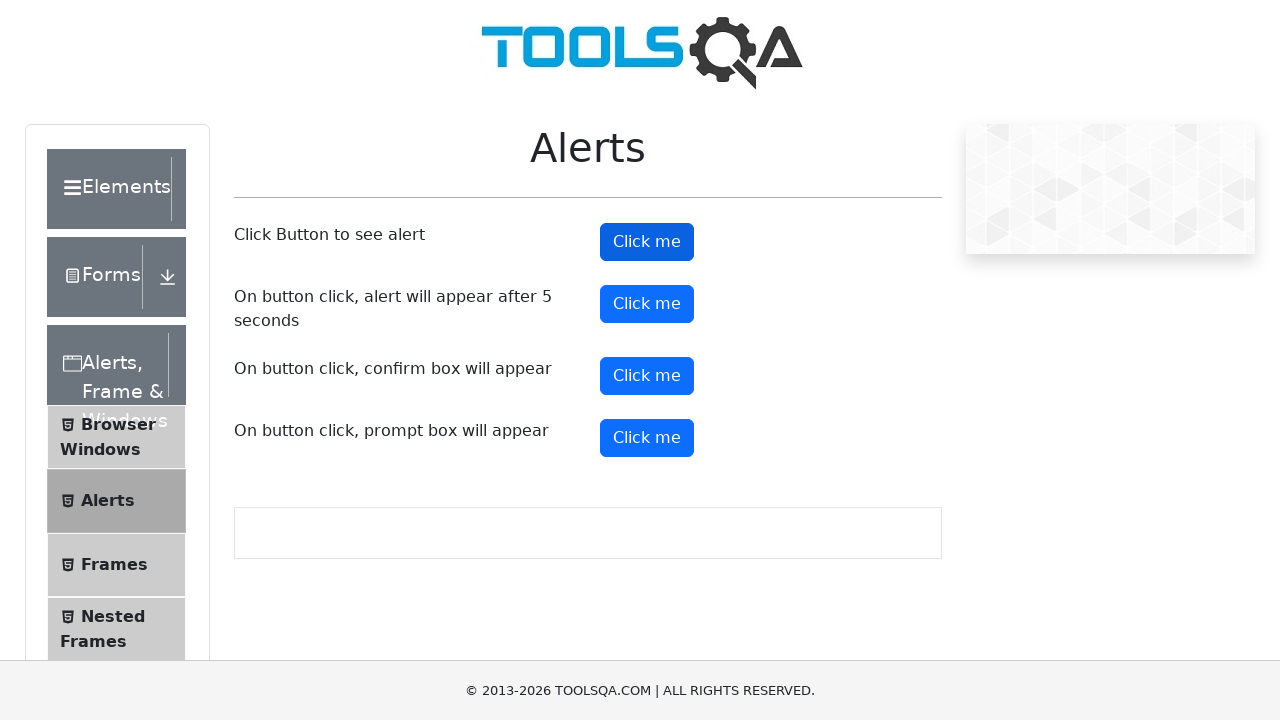

Waited for OK alert to be handled
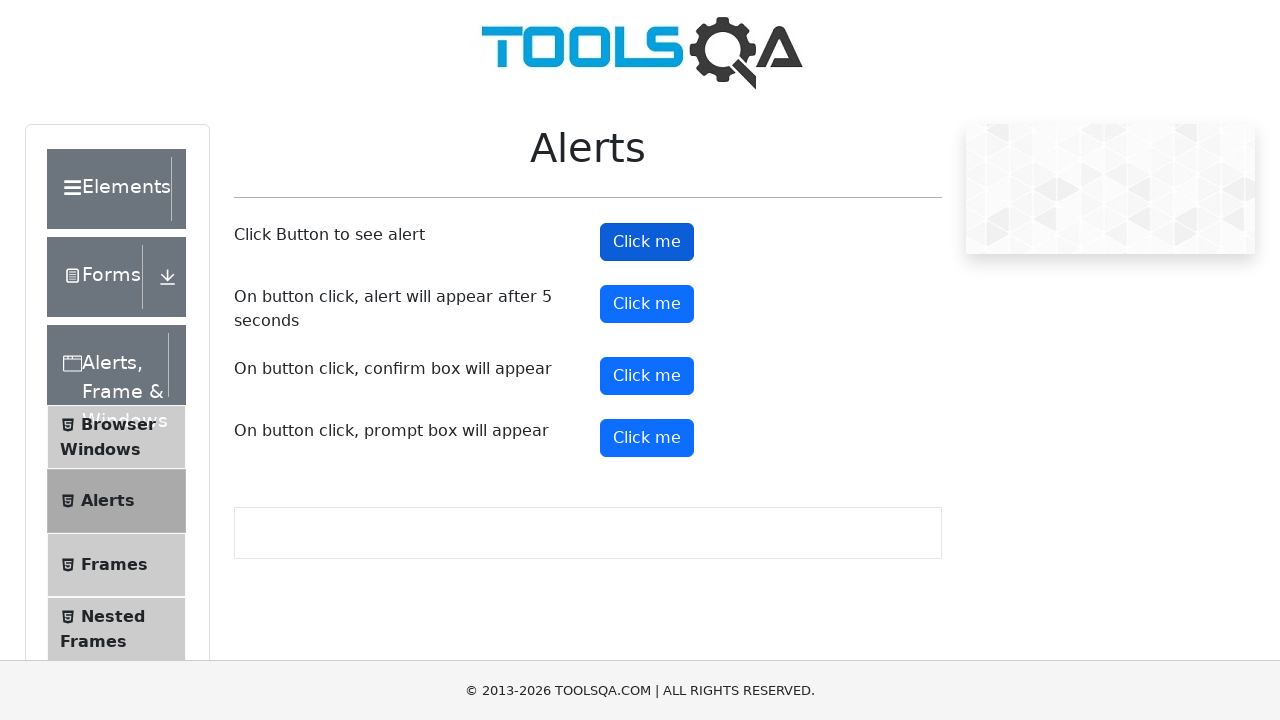

Clicked timer alert button at (647, 304) on #timerAlertButton
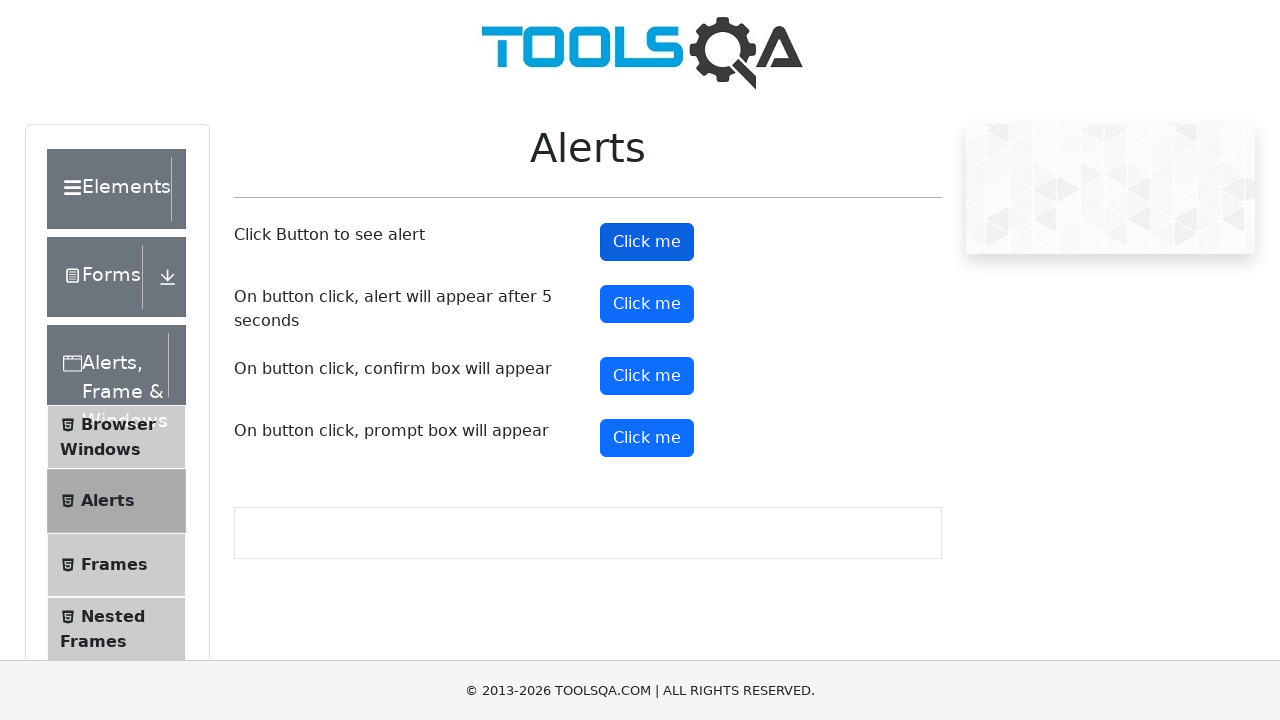

Waited for timed alert to appear and be accepted
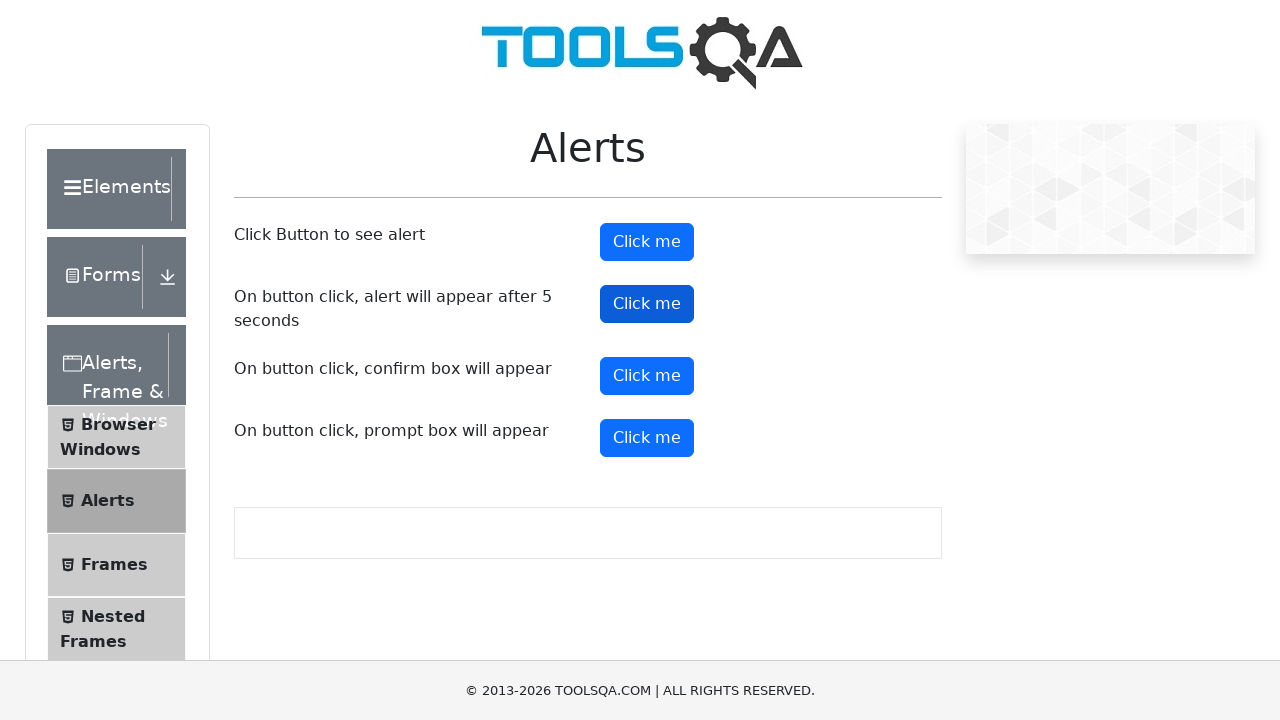

Set up dialog handler to dismiss confirm alerts
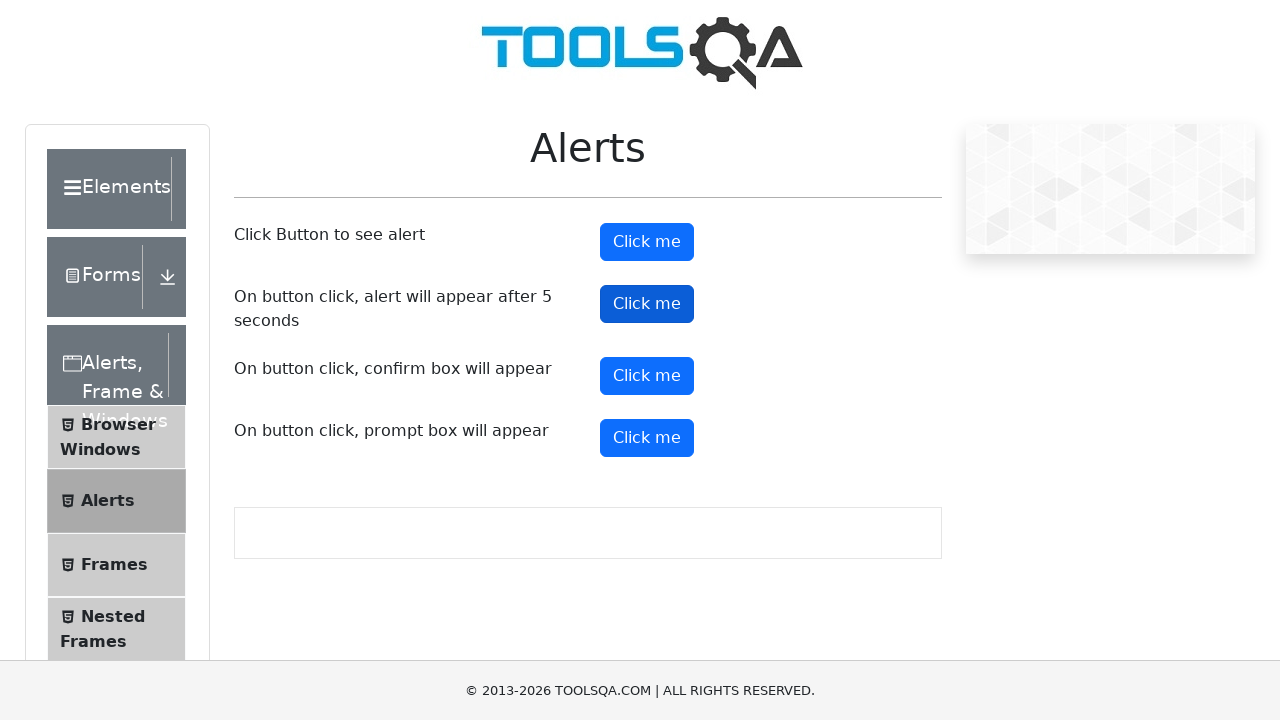

Clicked confirm button to trigger confirm alert at (647, 376) on #confirmButton
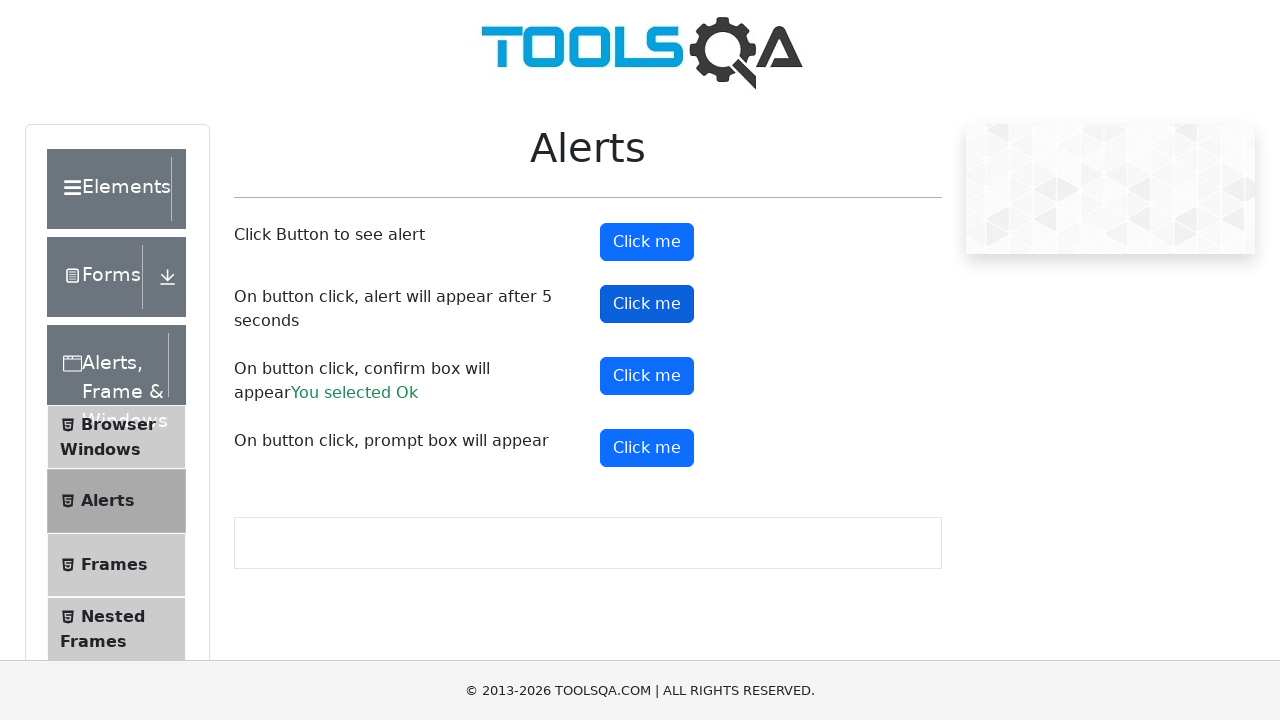

Waited for confirm alert to be dismissed
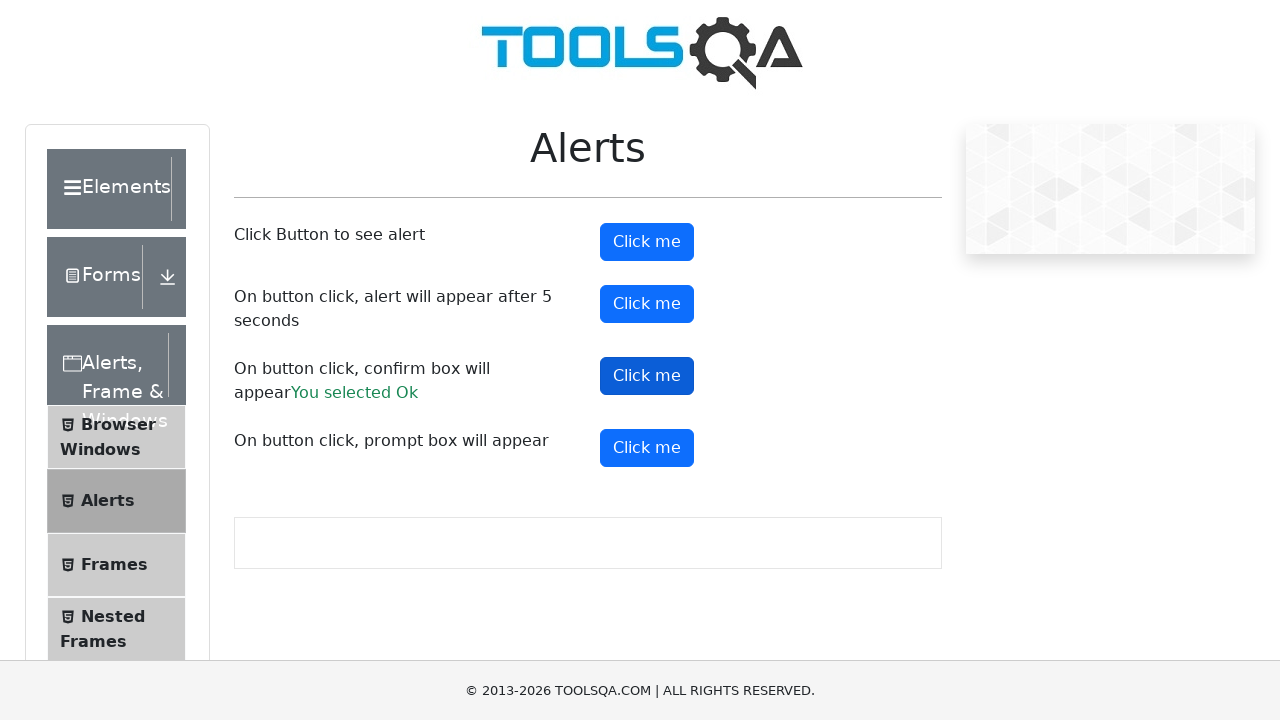

Set up dialog handler to fill prompt with 'this is a test' and accept
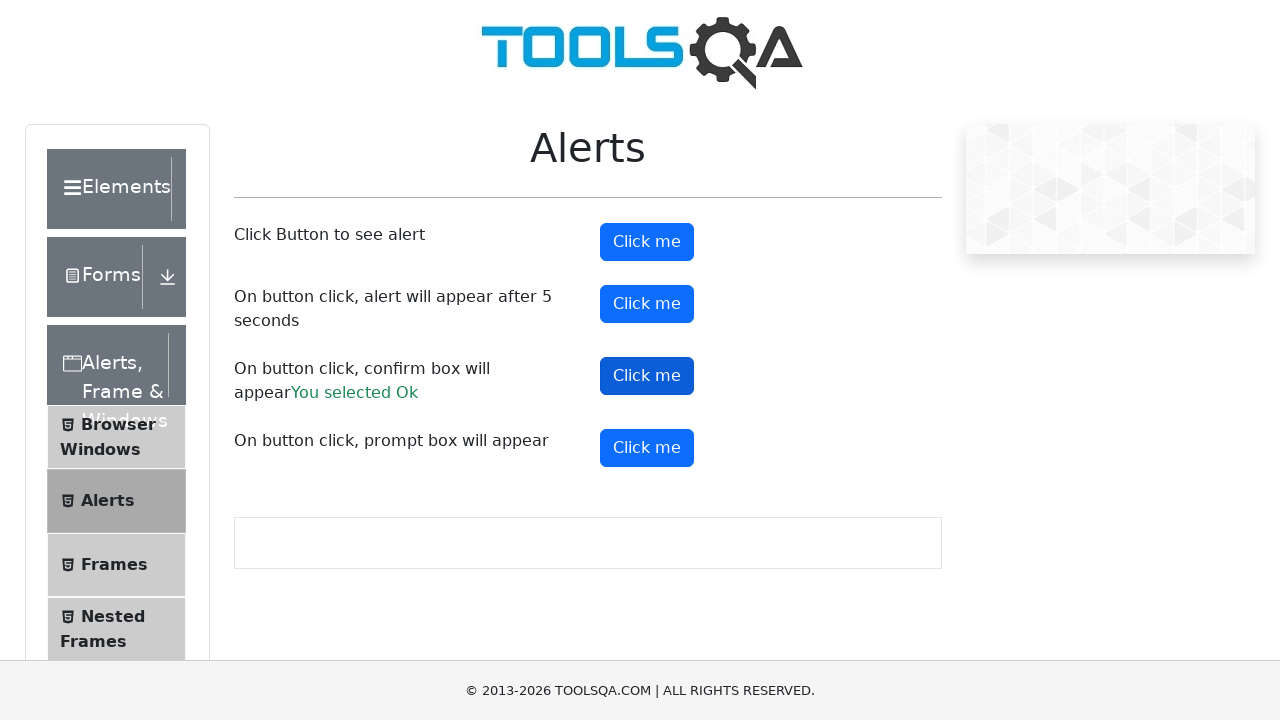

Clicked prompt button to trigger prompt alert at (647, 448) on #promtButton
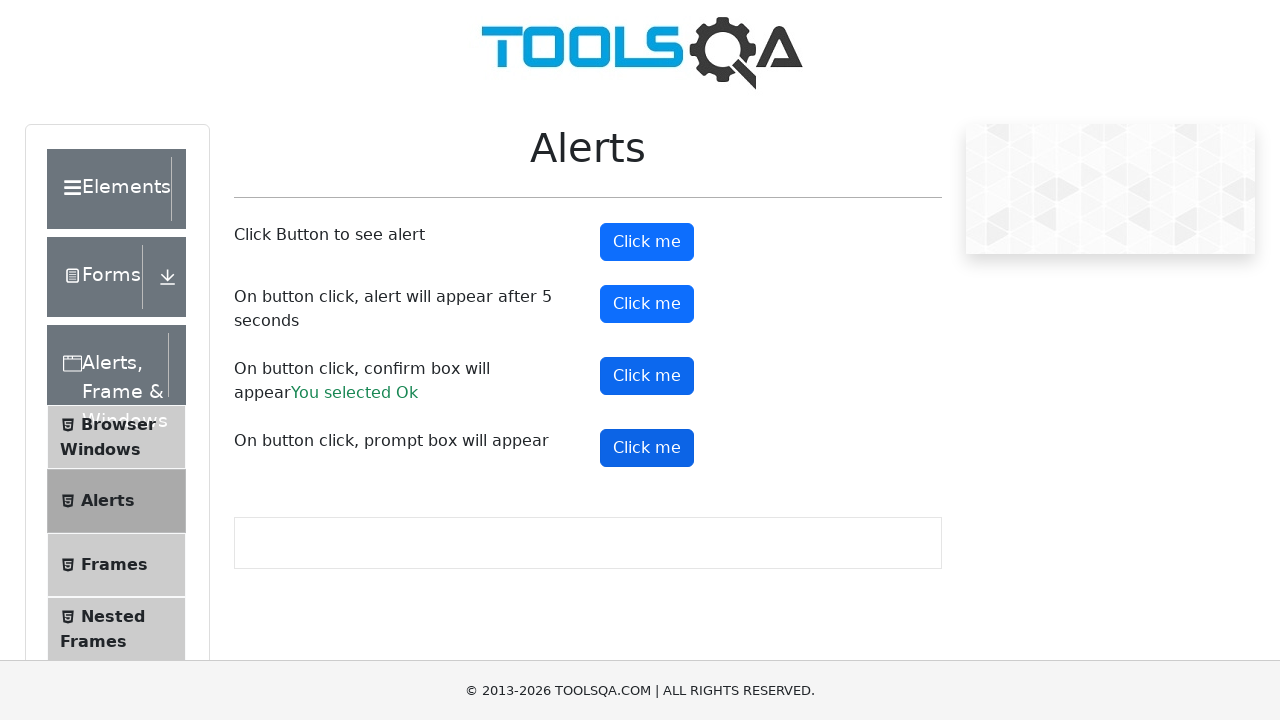

Waited for prompt alert to be filled and accepted
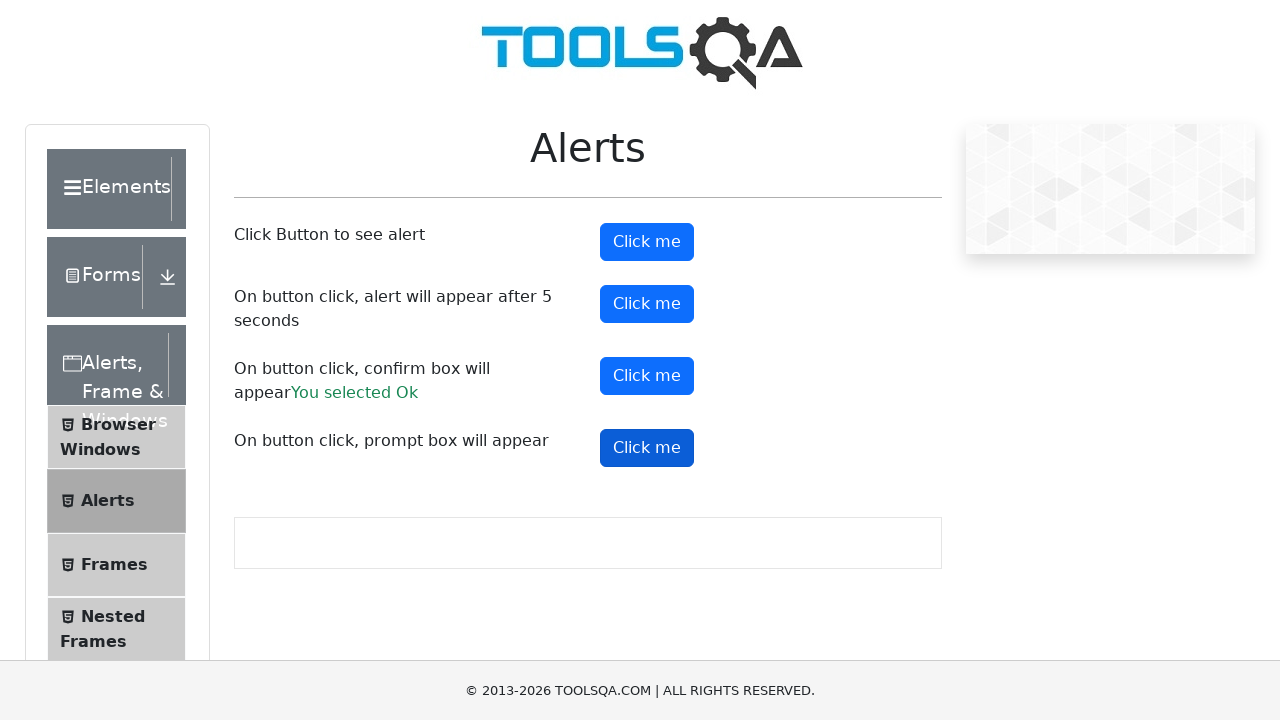

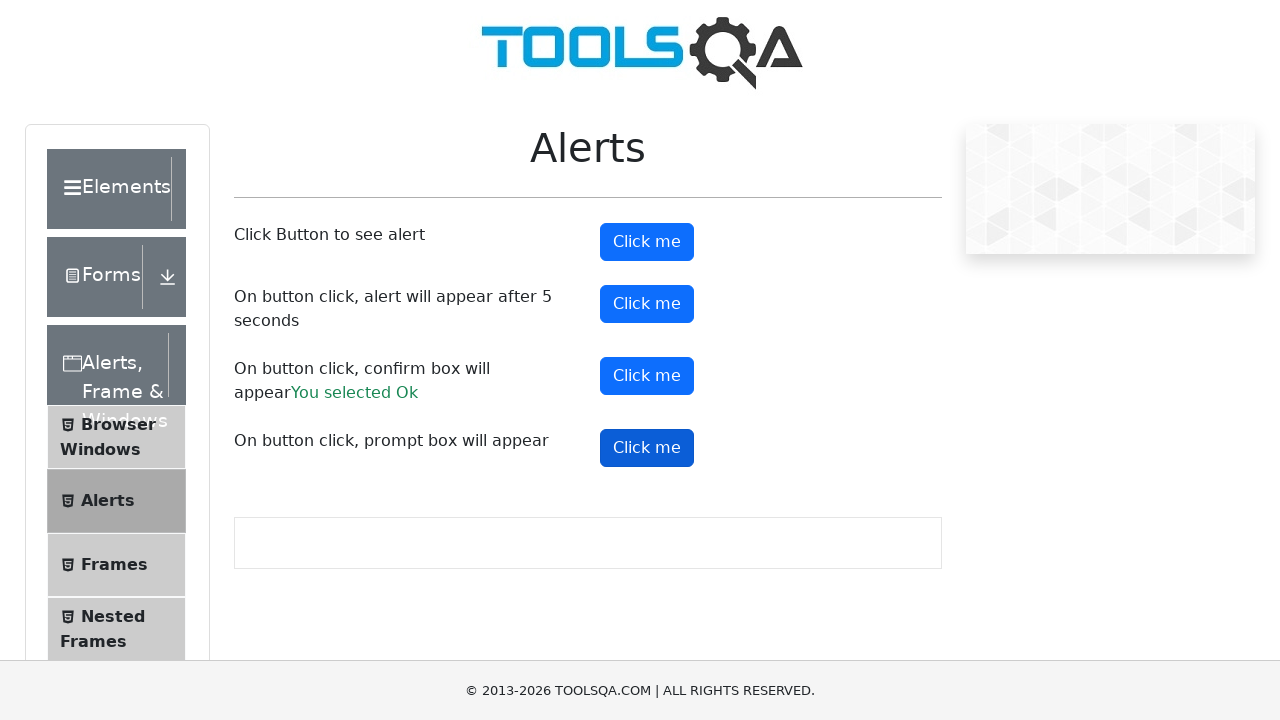